Tests login form validation when both username and password fields are empty, verifying the username required error message

Starting URL: https://www.saucedemo.com/

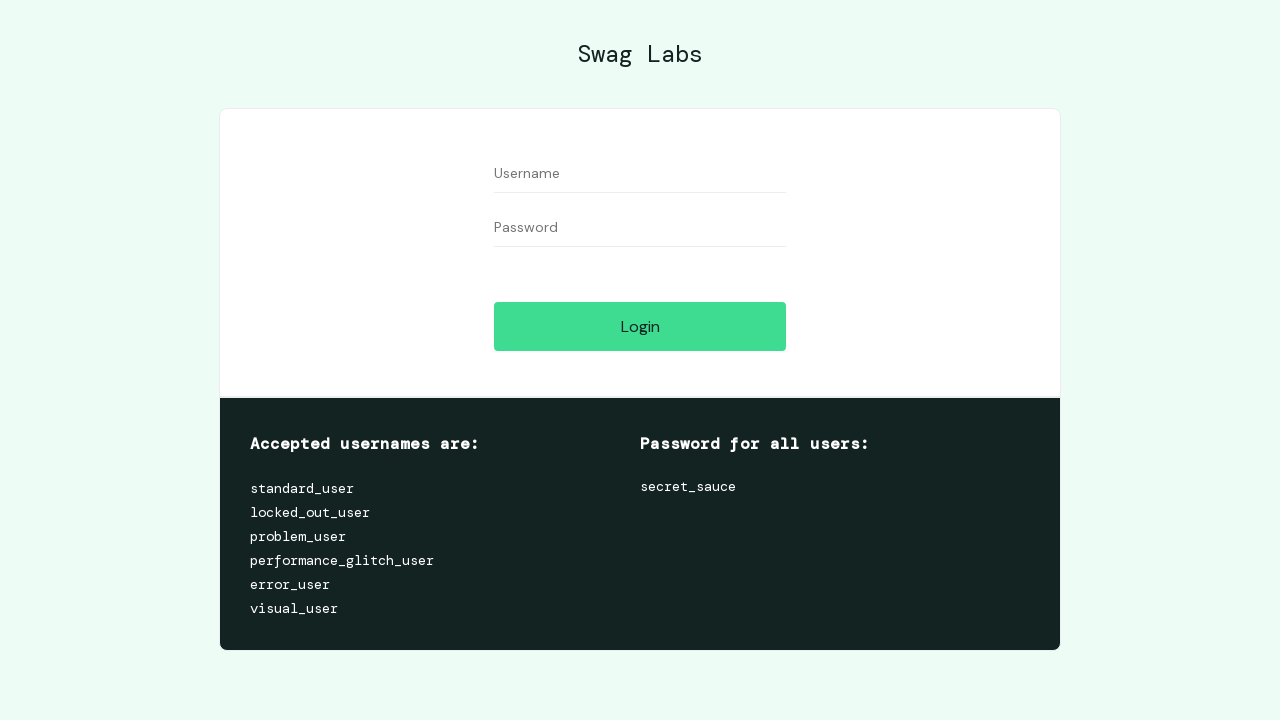

Navigated to Sauce Demo login page
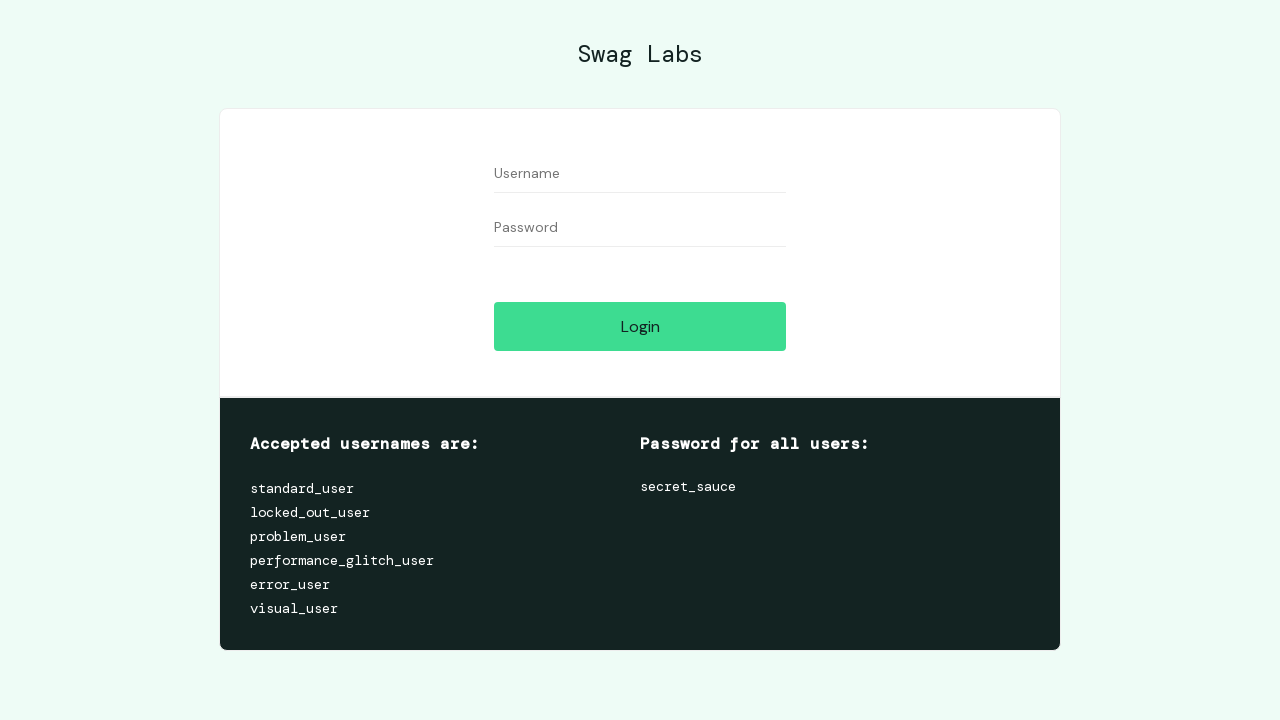

Clicked login button with both username and password fields empty at (640, 326) on [data-test="login-button"]
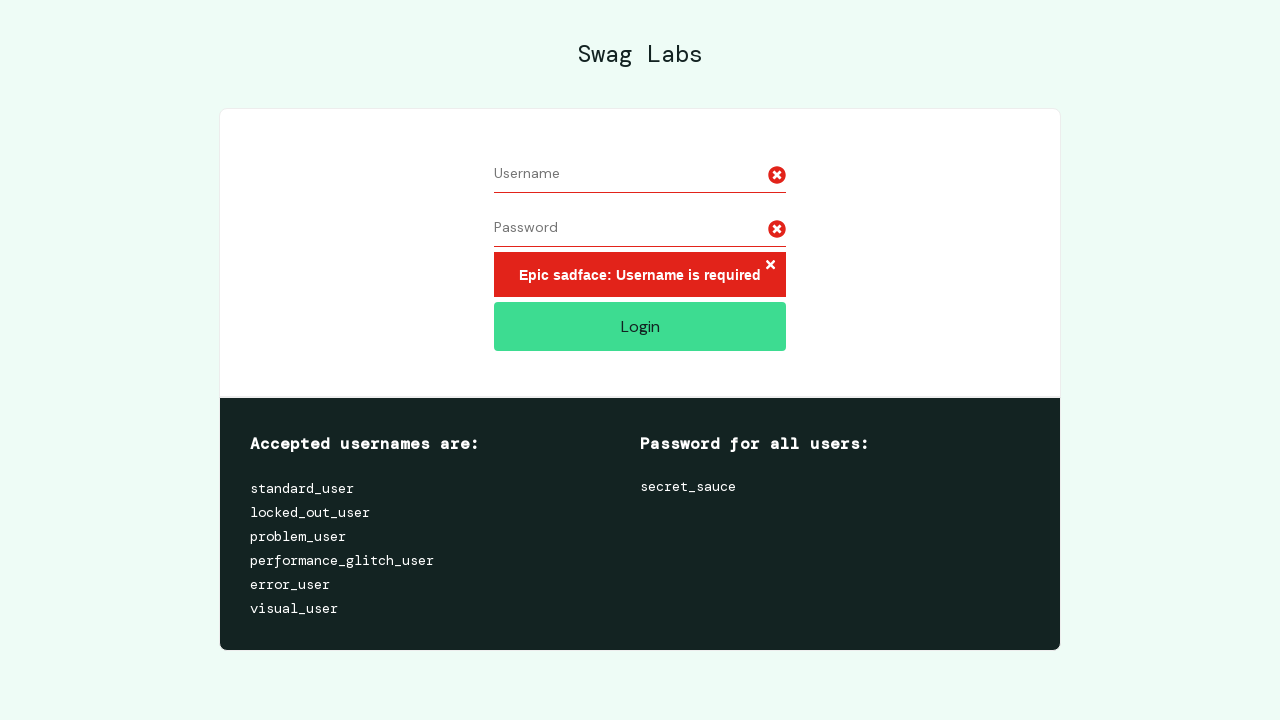

Username required error message appeared
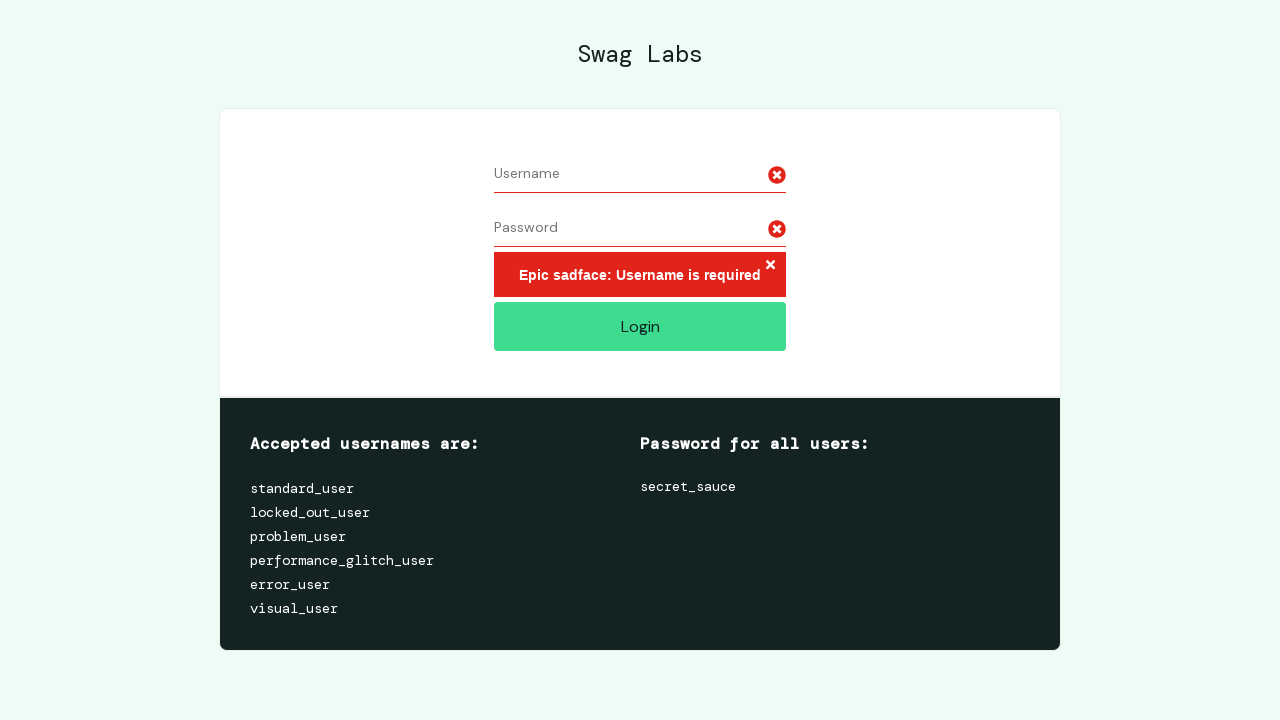

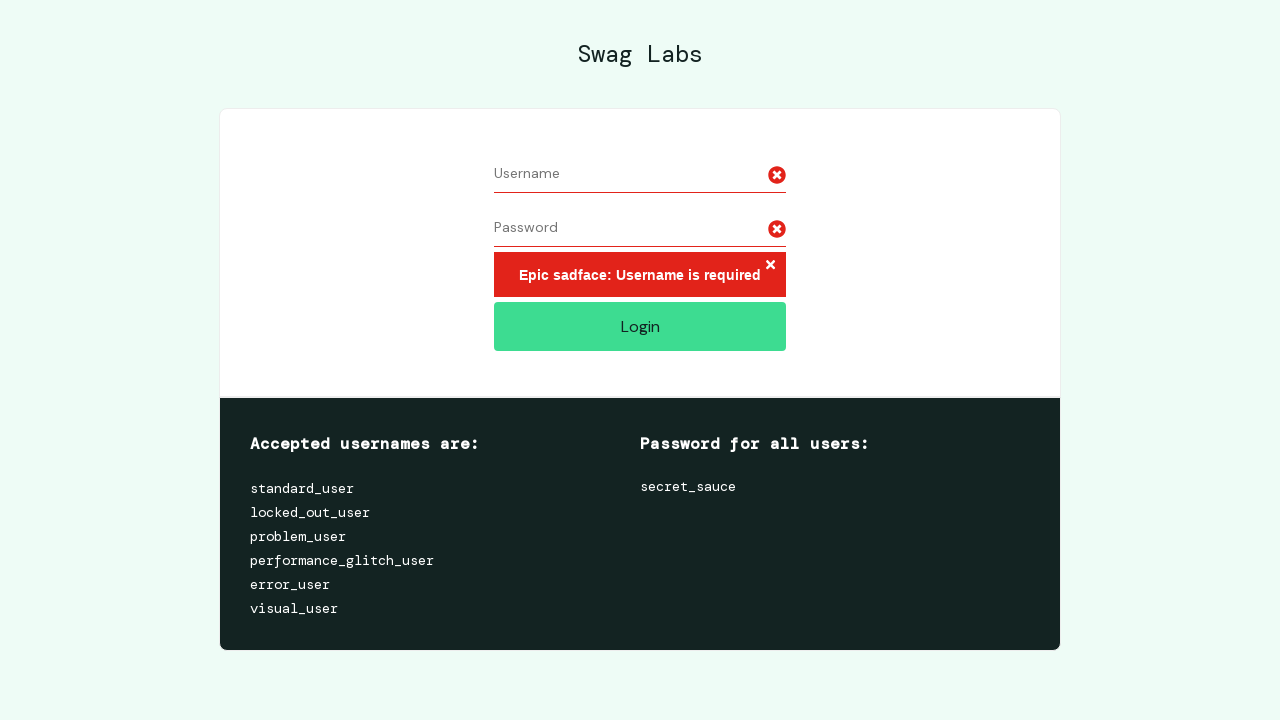